Tests browser window management operations including maximizing, minimizing, resizing, and repositioning the window on goibibo.com

Starting URL: https://www.goibibo.com

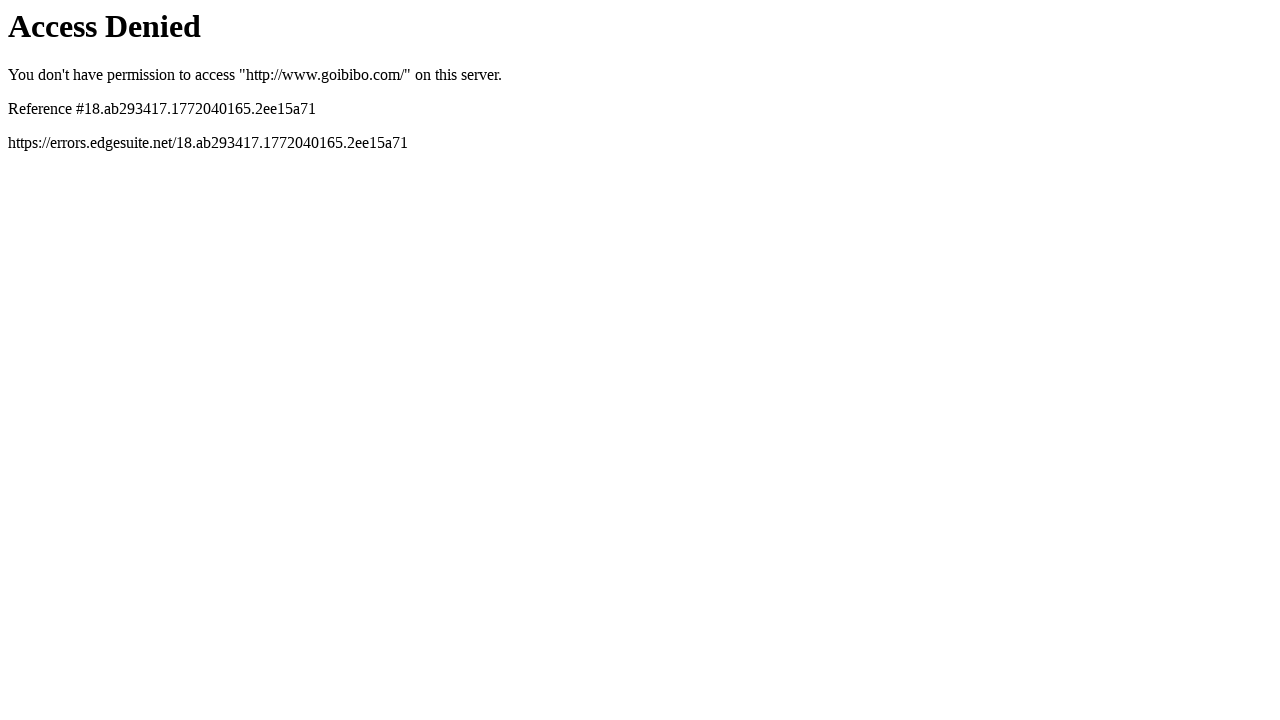

Retrieved current URL from GoIbibo
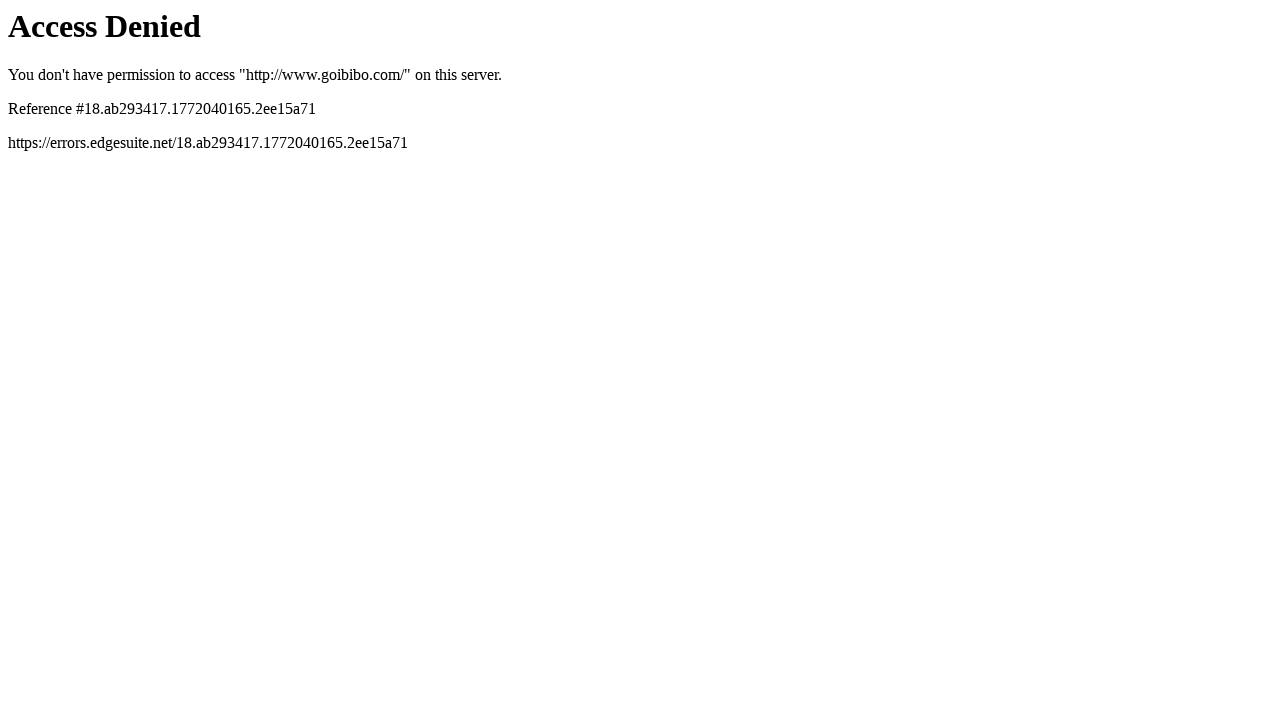

Retrieved page title
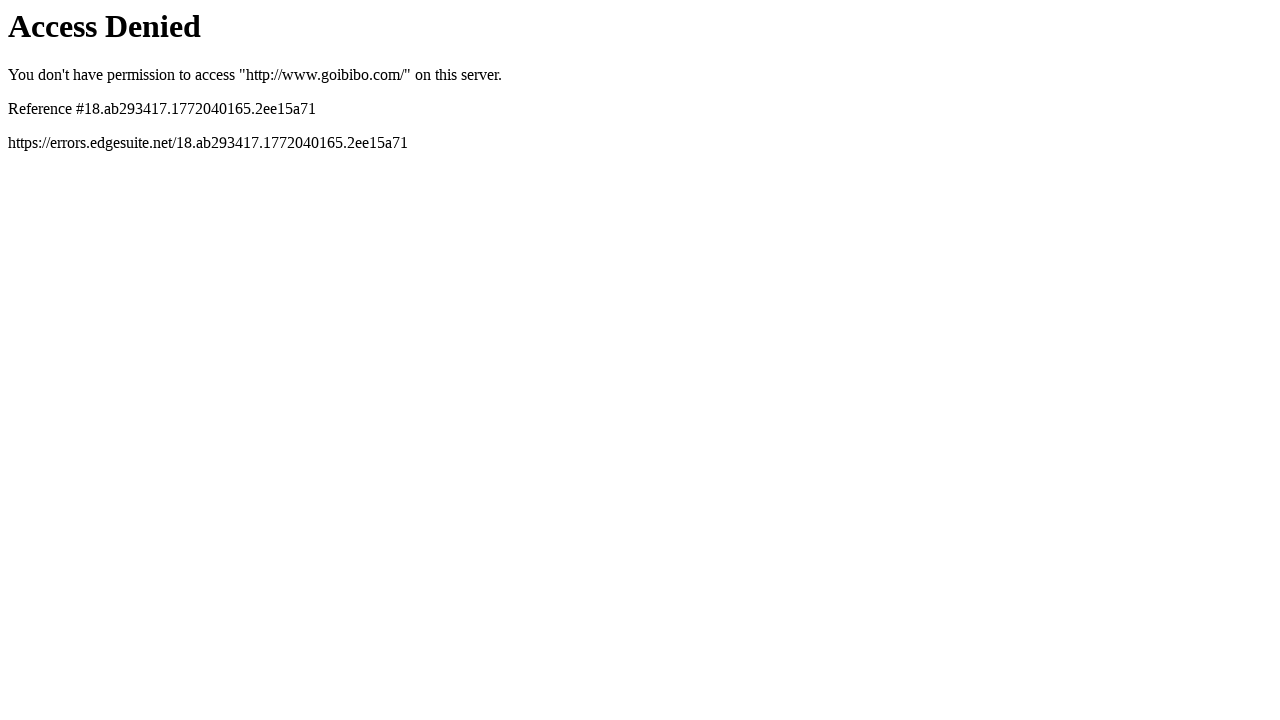

Retrieved current viewport size
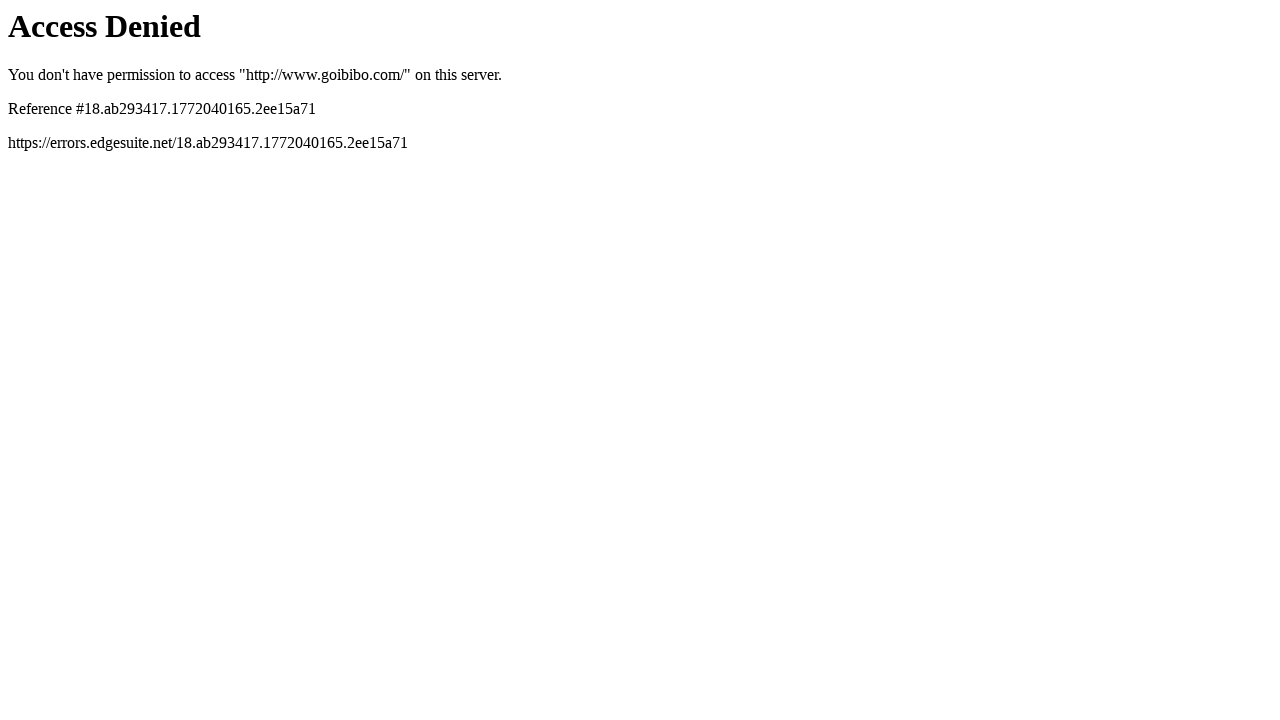

Resized viewport to 800x800 pixels
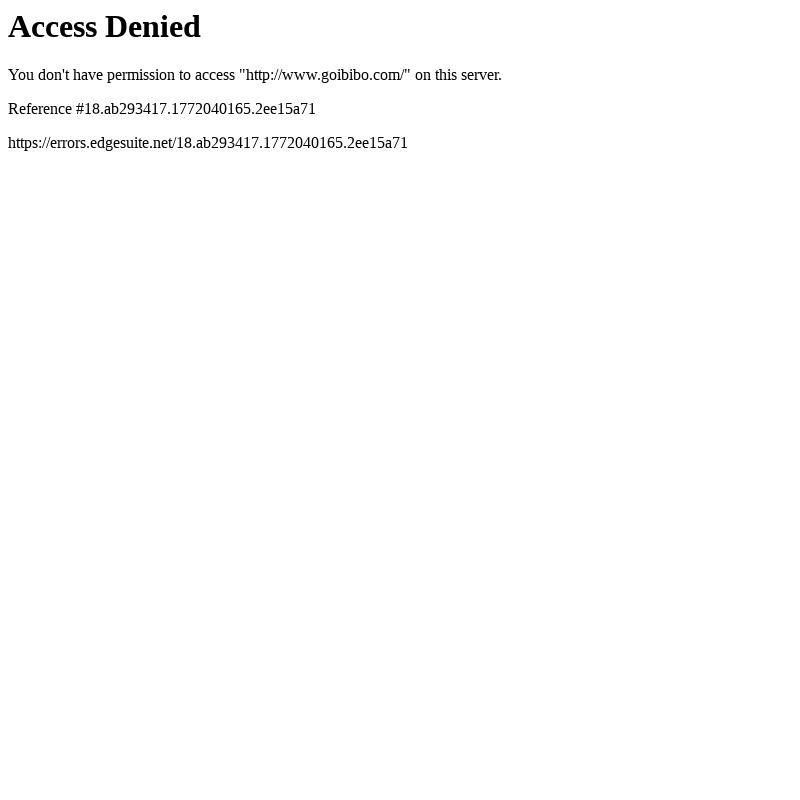

Resized viewport to 800x500 pixels
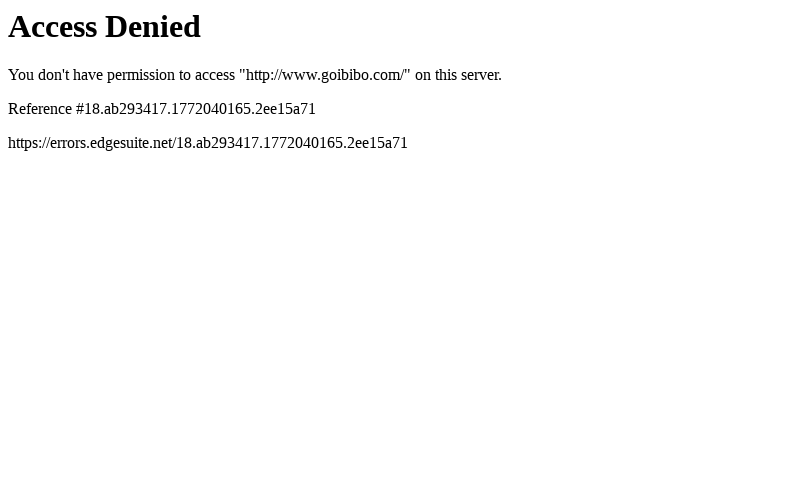

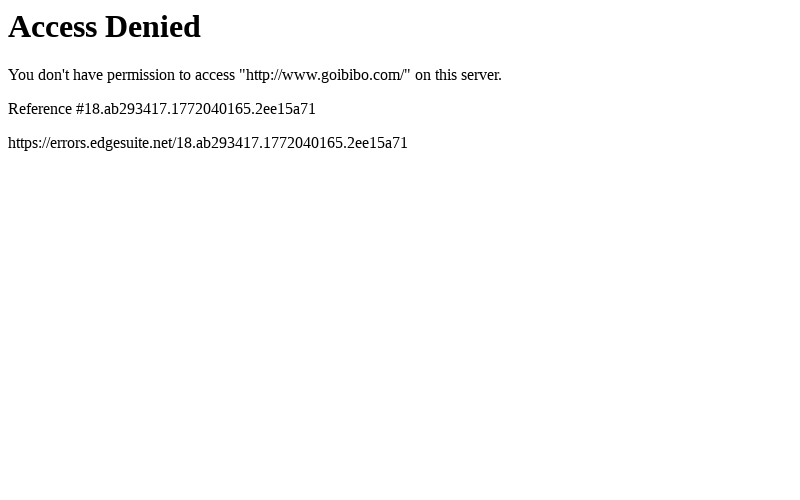